Tests window handling functionality by clicking a button that opens a new window, switching to the child window, and verifying content is displayed

Starting URL: https://www.hyrtutorials.com/p/window-handles-practice.html

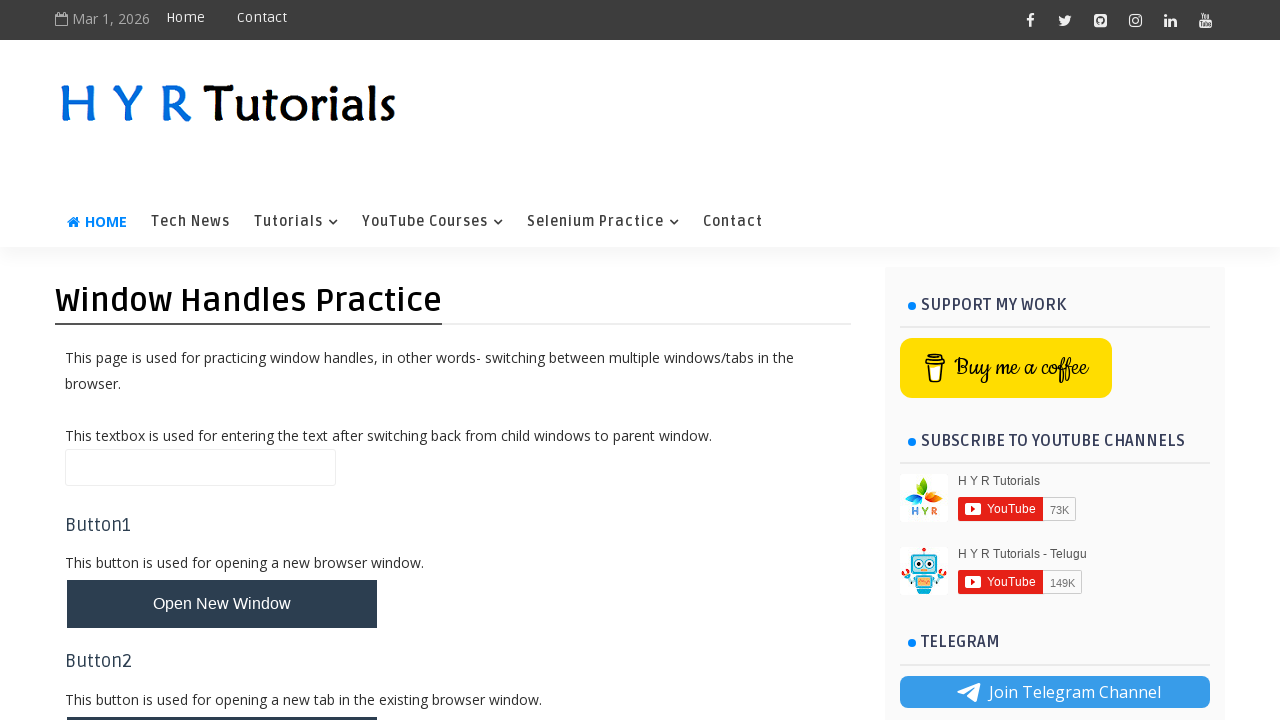

Clicked button to open new window at (222, 361) on button#newWindowsBtn
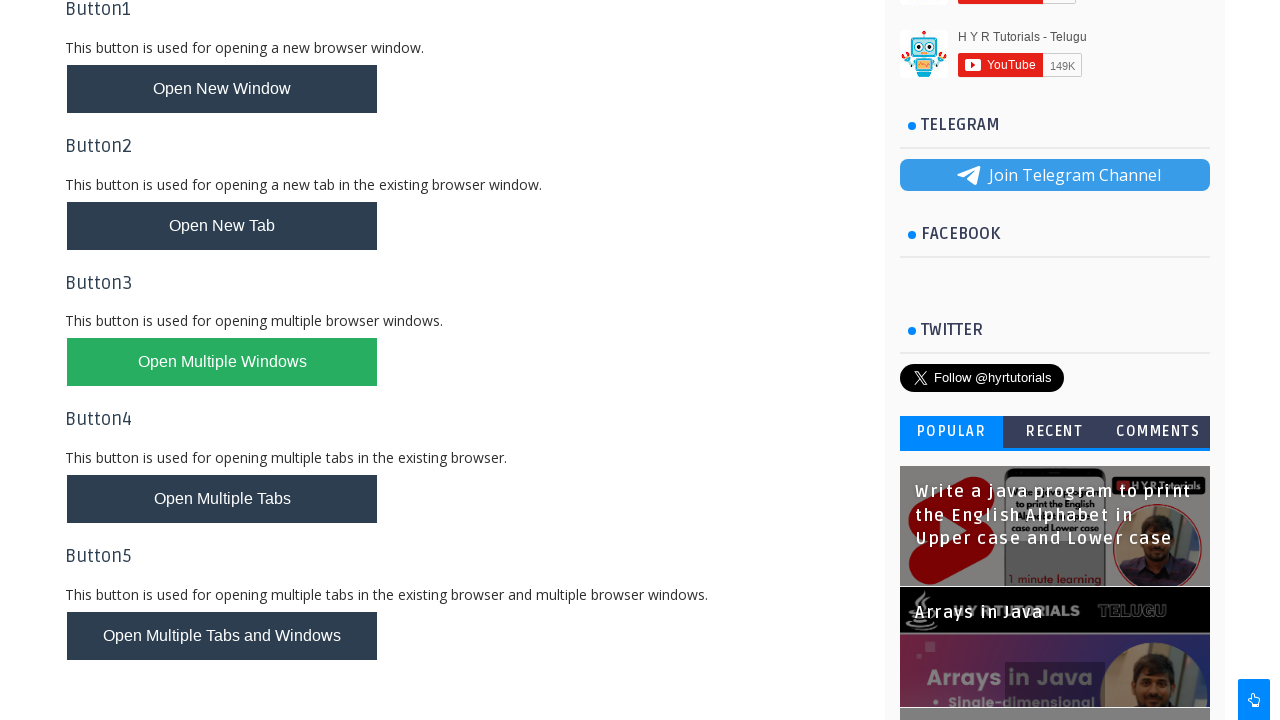

Captured new child window page object
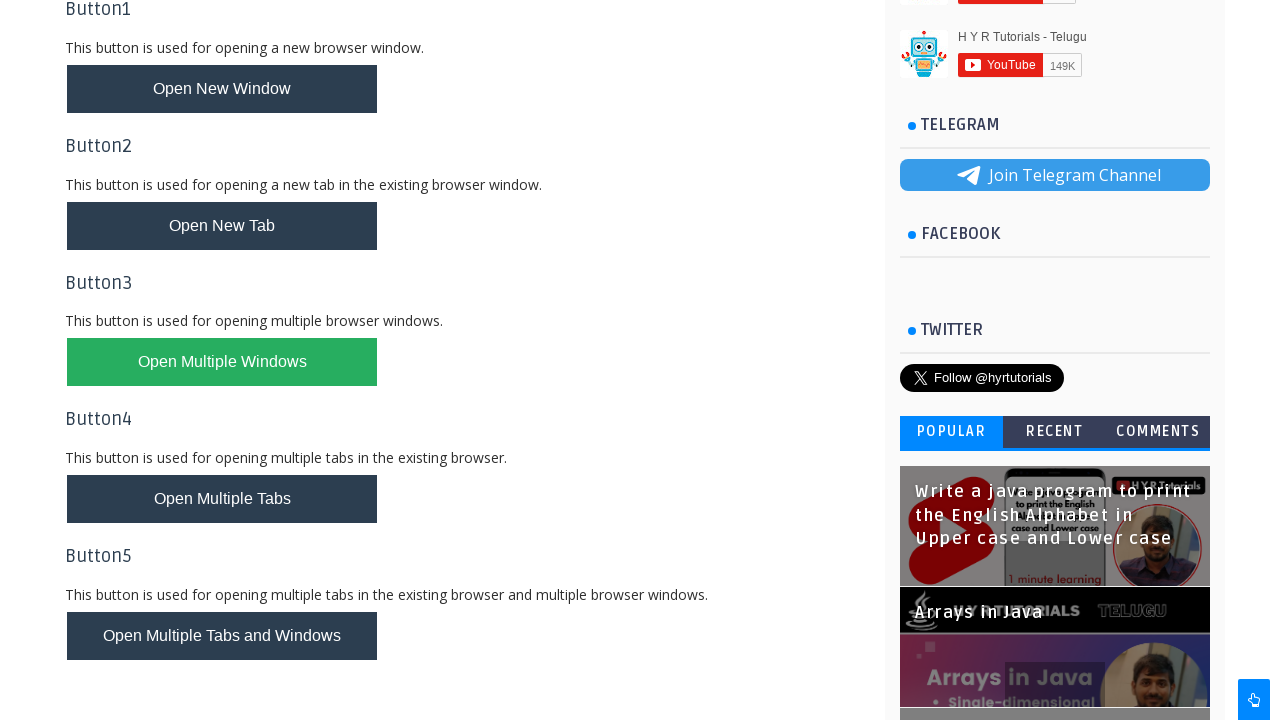

Child window page loaded completely
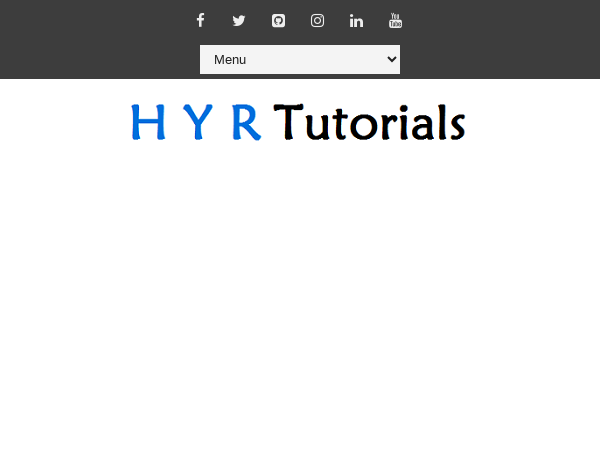

Verified heading element is present in child window
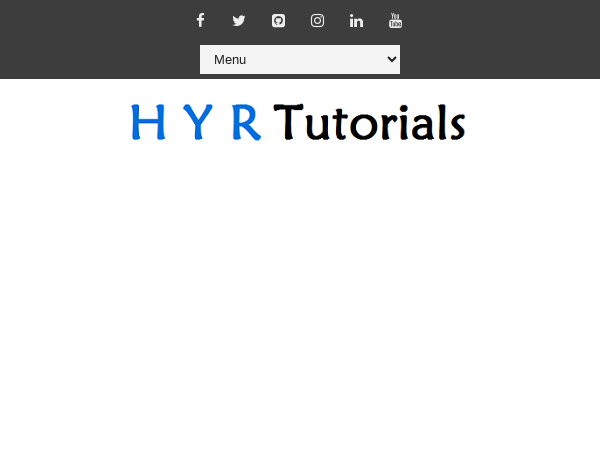

Located heading element
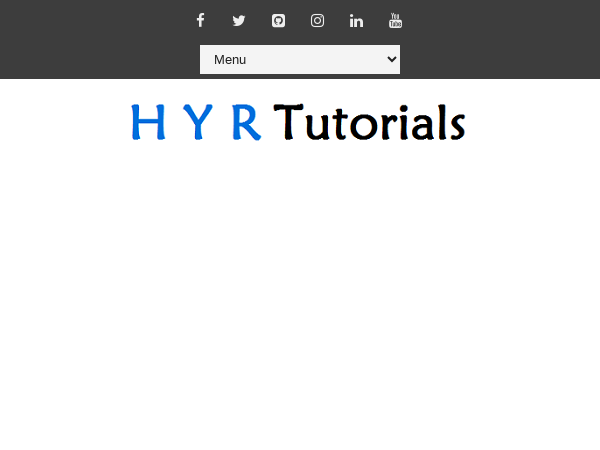

Retrieved heading text content for verification
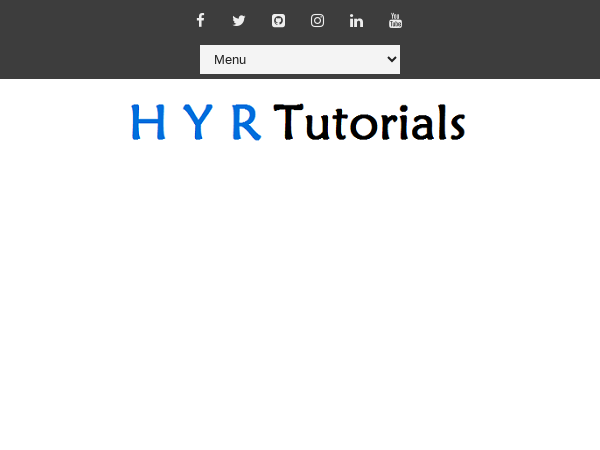

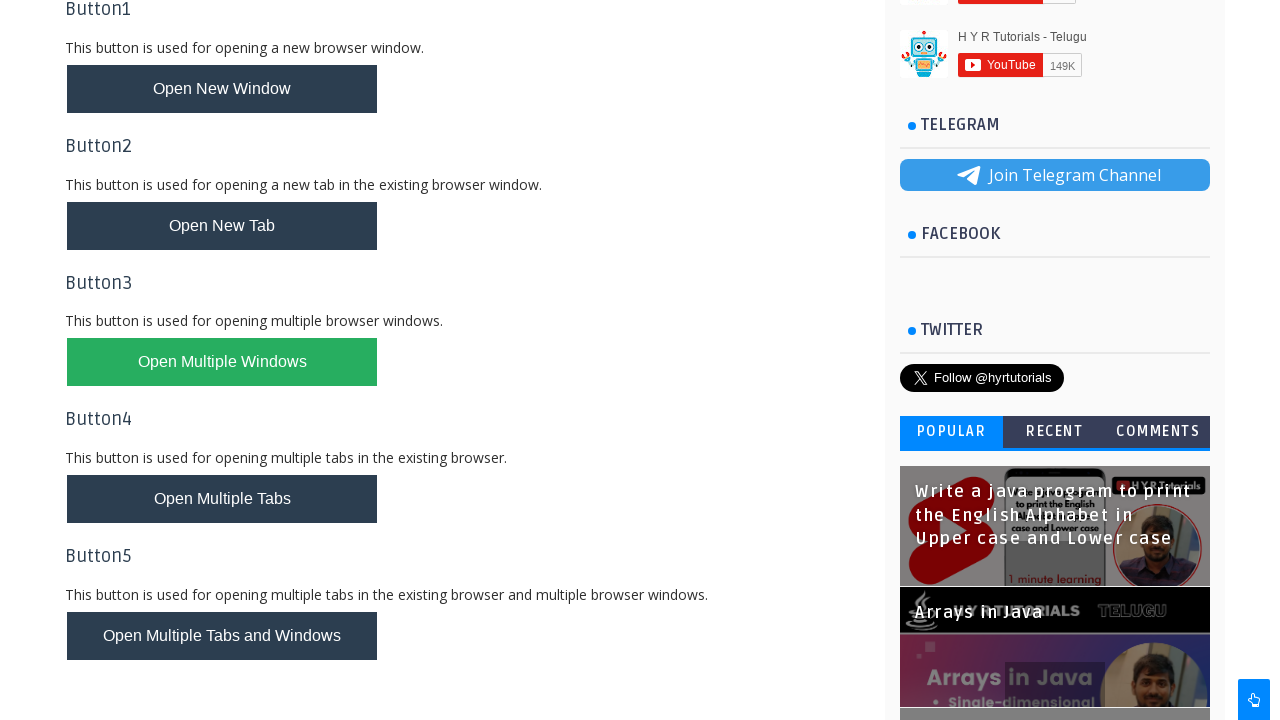